Tests keyboard actions on a web form by typing text with the SHIFT key held down, resulting in uppercase text input

Starting URL: https://www.selenium.dev/selenium/web/web-form.html

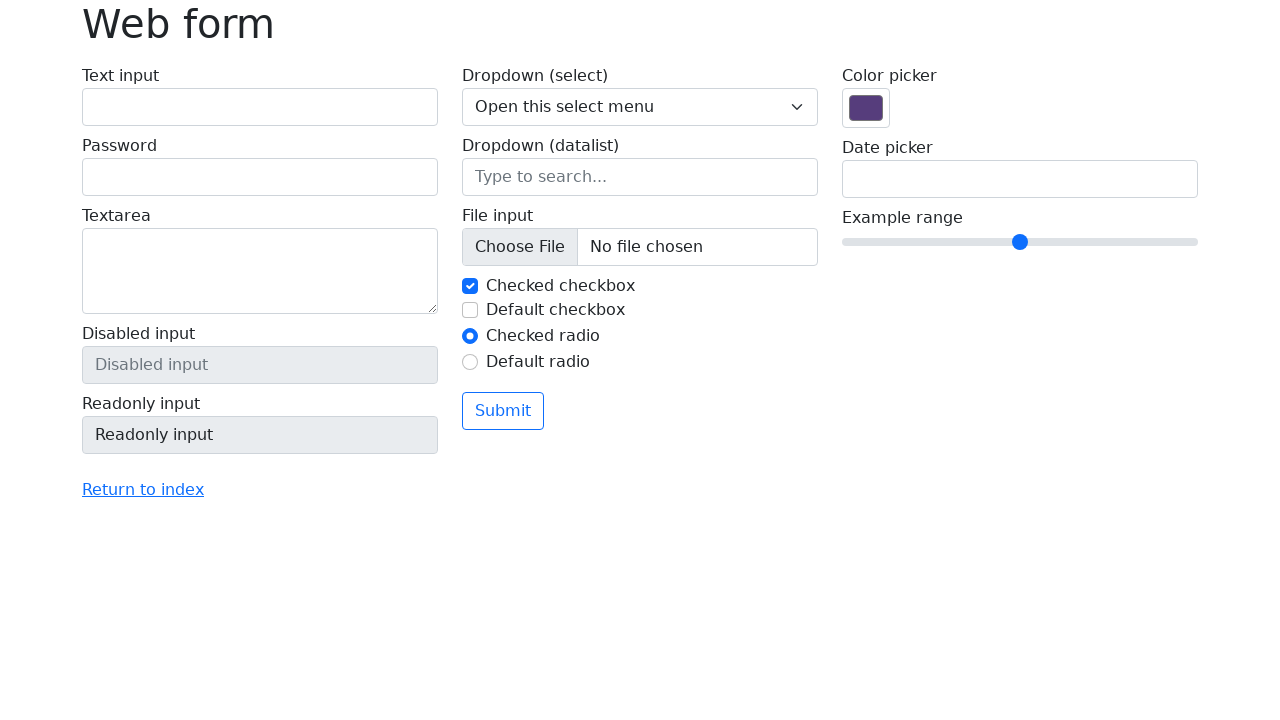

Navigated to Selenium web form test page
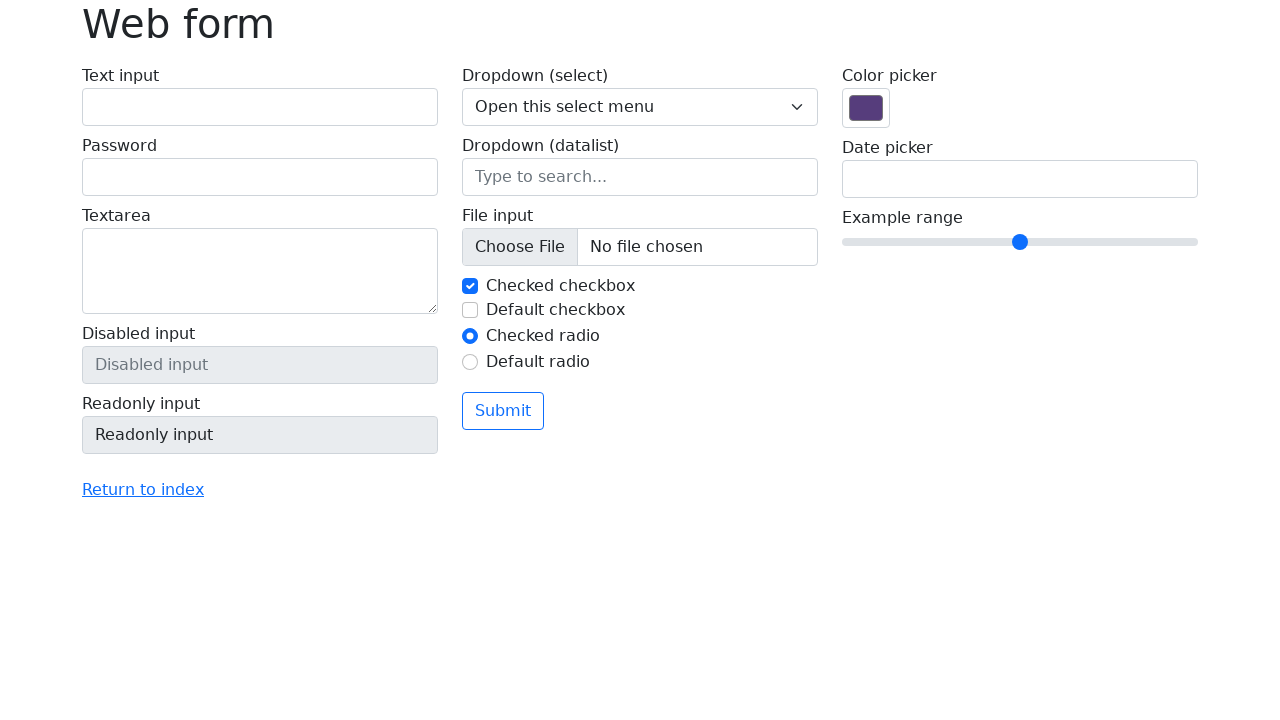

Located text input field with id 'my-text-id'
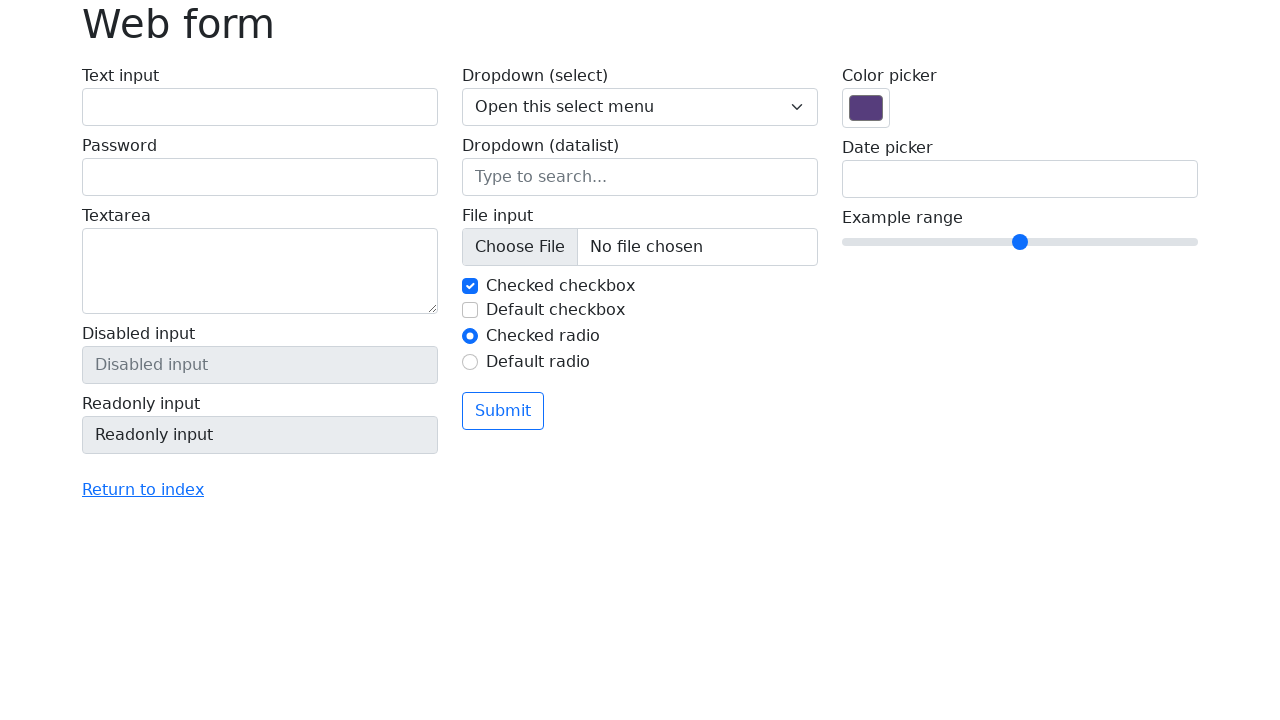

Pressed Shift+H to type uppercase 'H' on #my-text-id
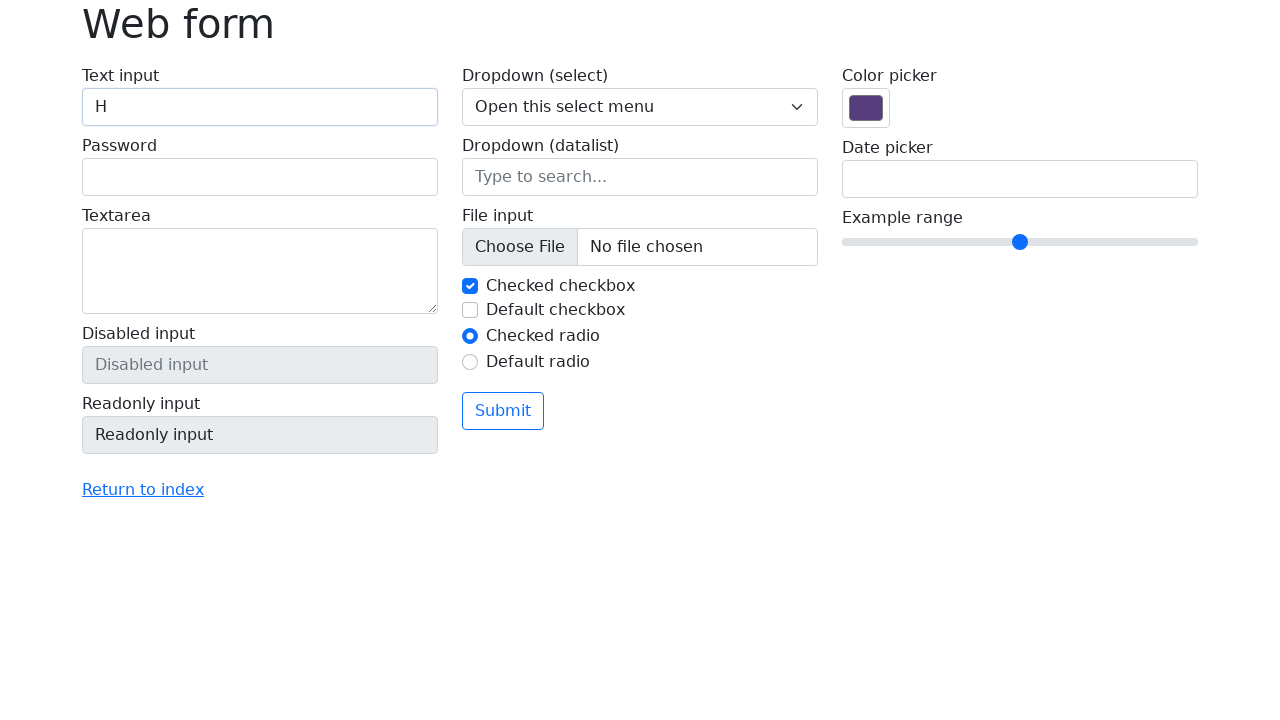

Pressed Shift+E to type uppercase 'E' on #my-text-id
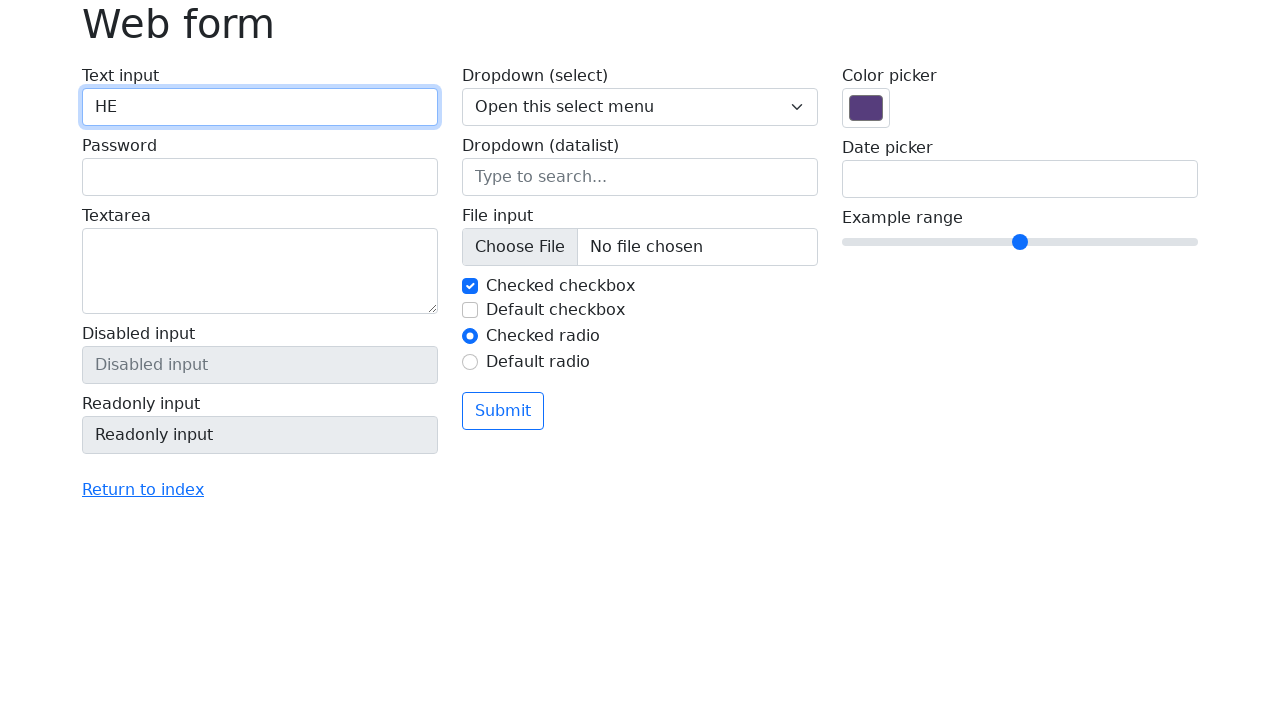

Pressed Shift+L to type uppercase 'L' on #my-text-id
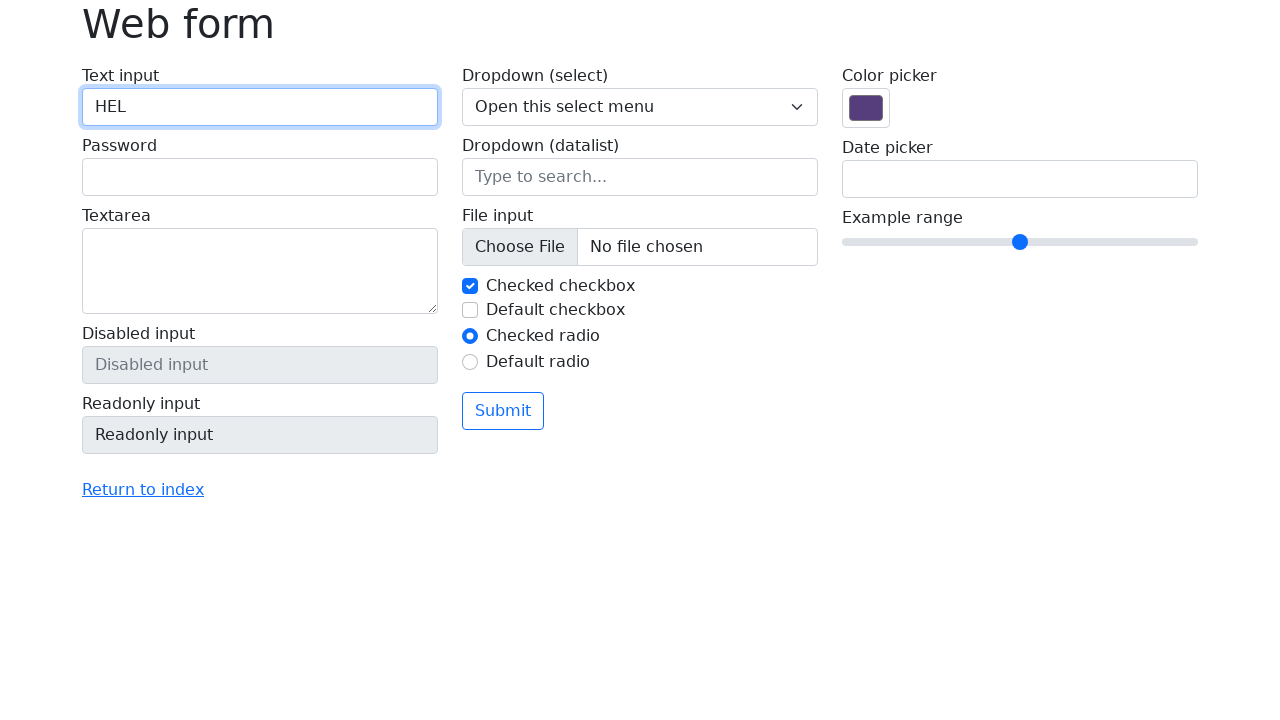

Pressed Shift+L to type uppercase 'L' on #my-text-id
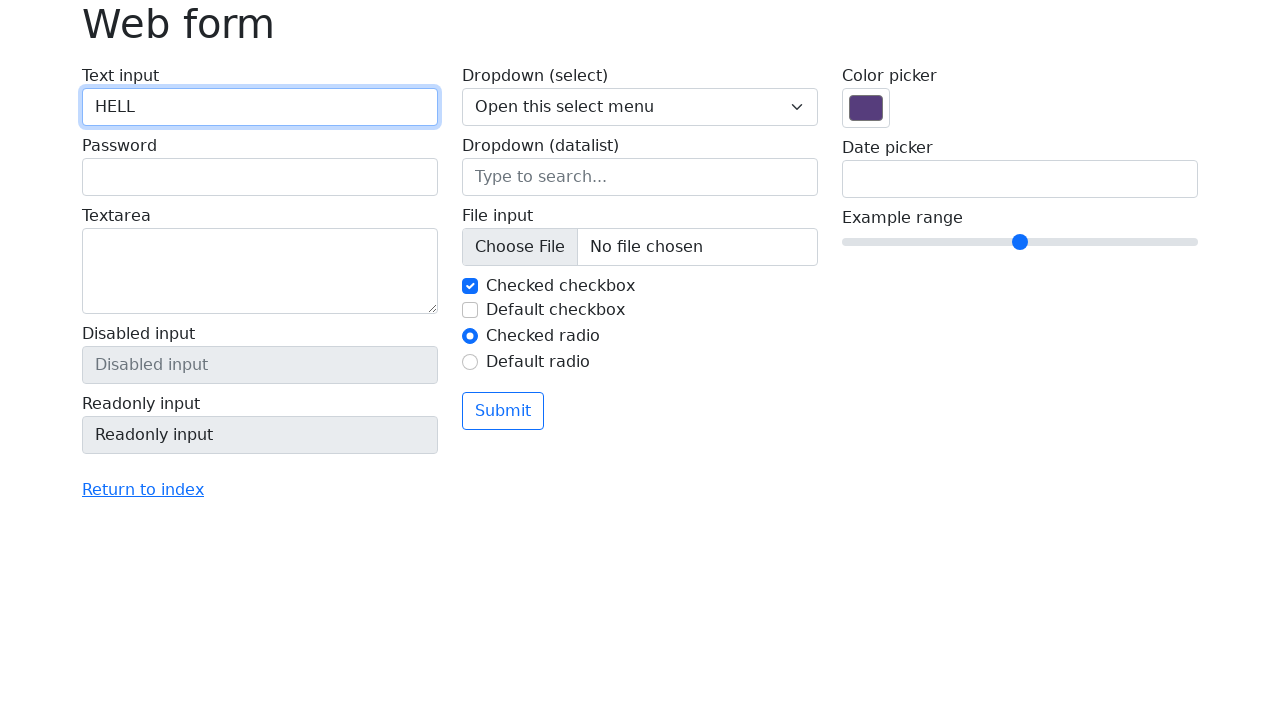

Pressed Shift+O to type uppercase 'O' on #my-text-id
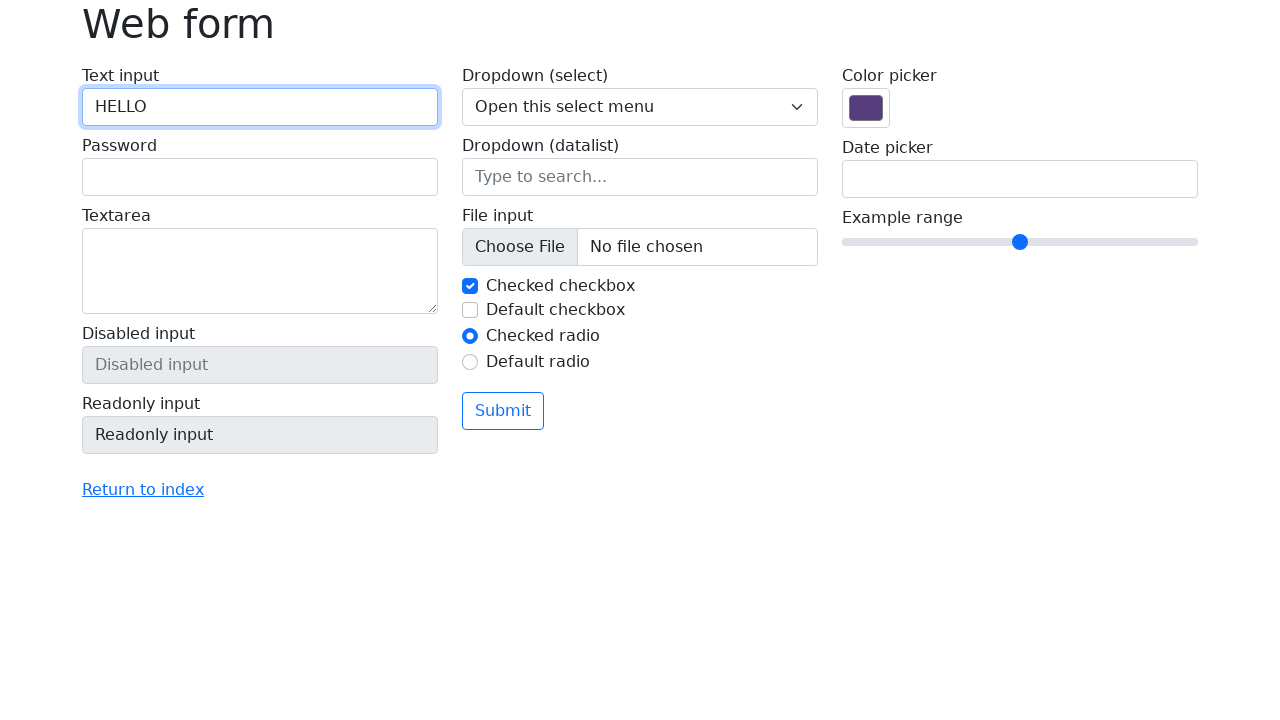

Pressed Shift+Space to type space character on #my-text-id
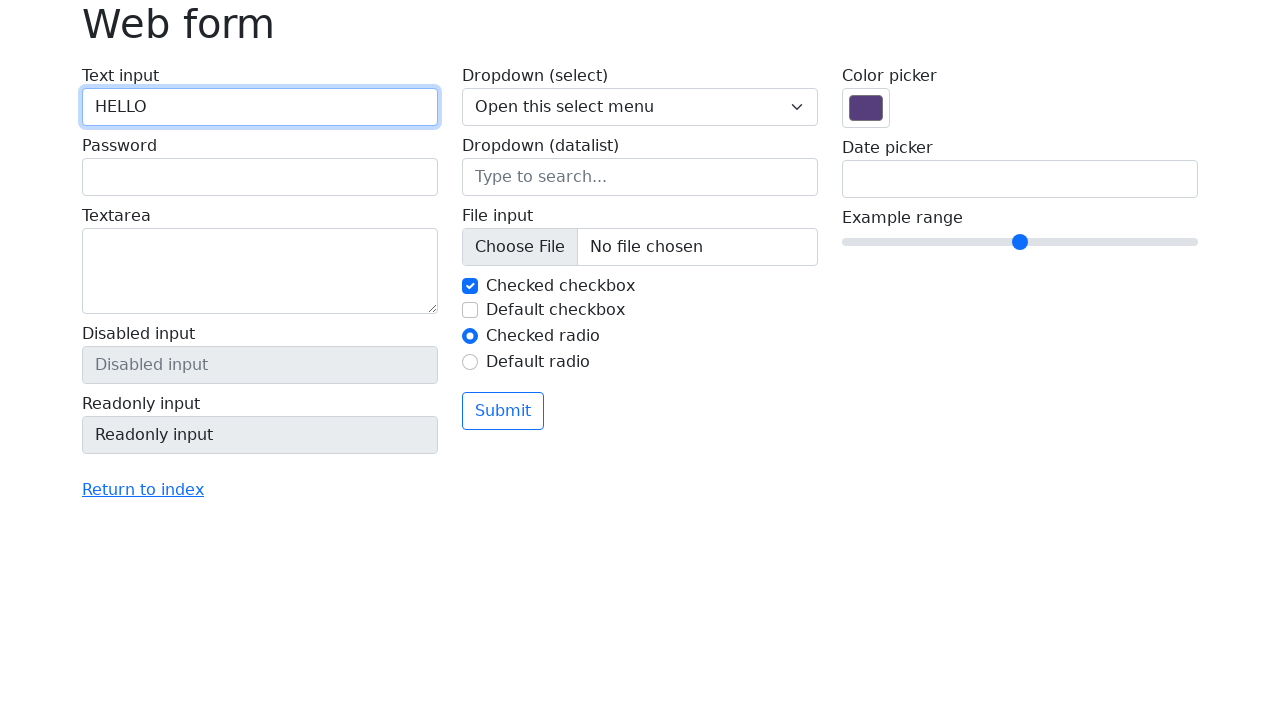

Pressed Shift+Y to type uppercase 'Y' on #my-text-id
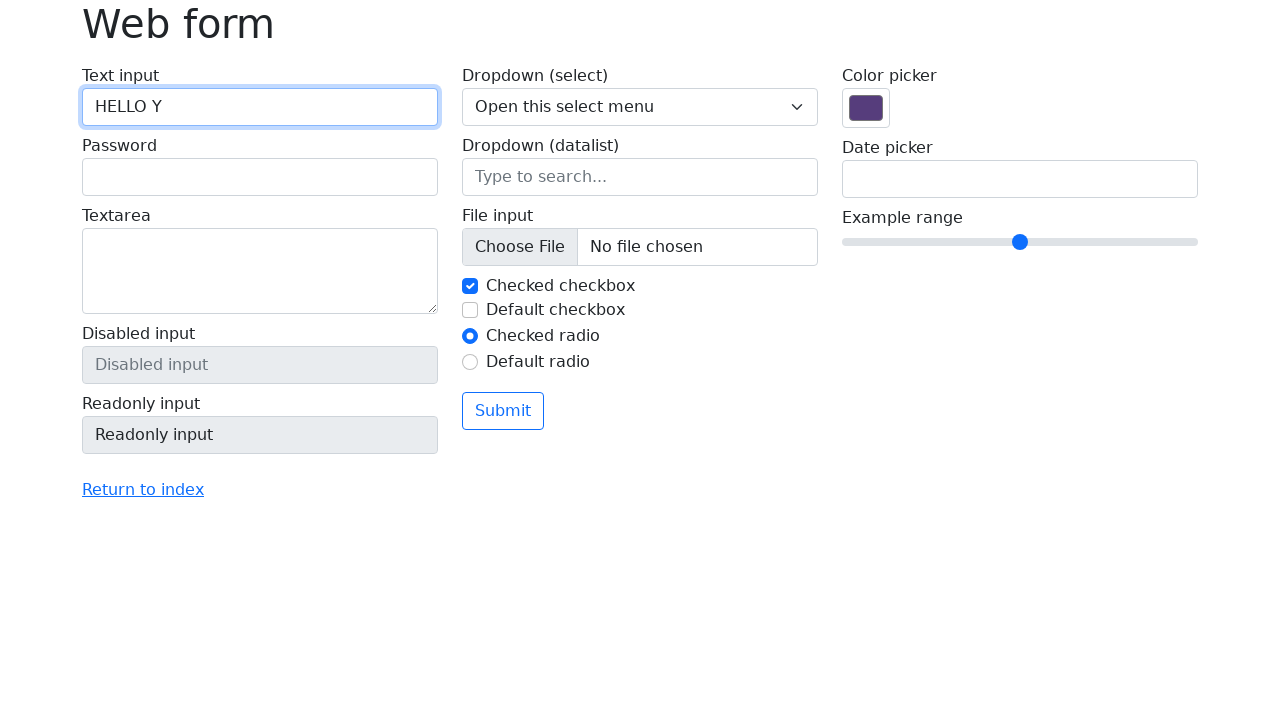

Pressed Shift+A to type uppercase 'A' on #my-text-id
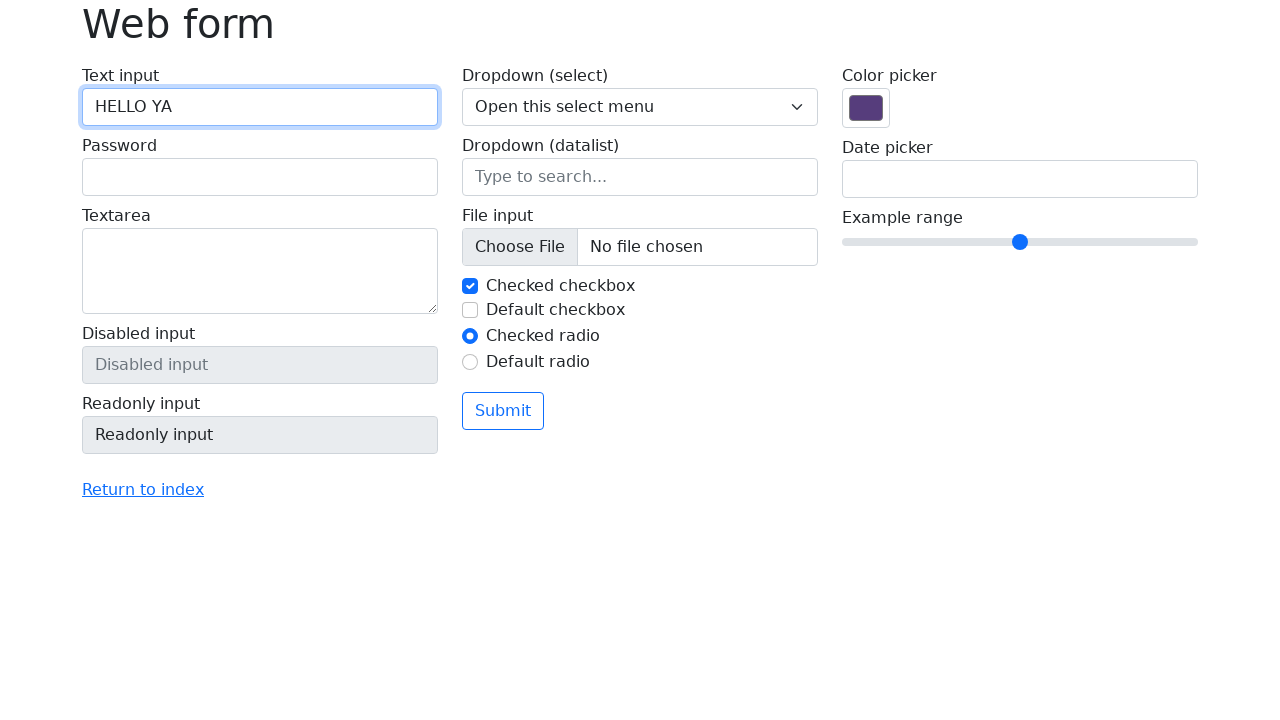

Pressed Shift+R to type uppercase 'R' on #my-text-id
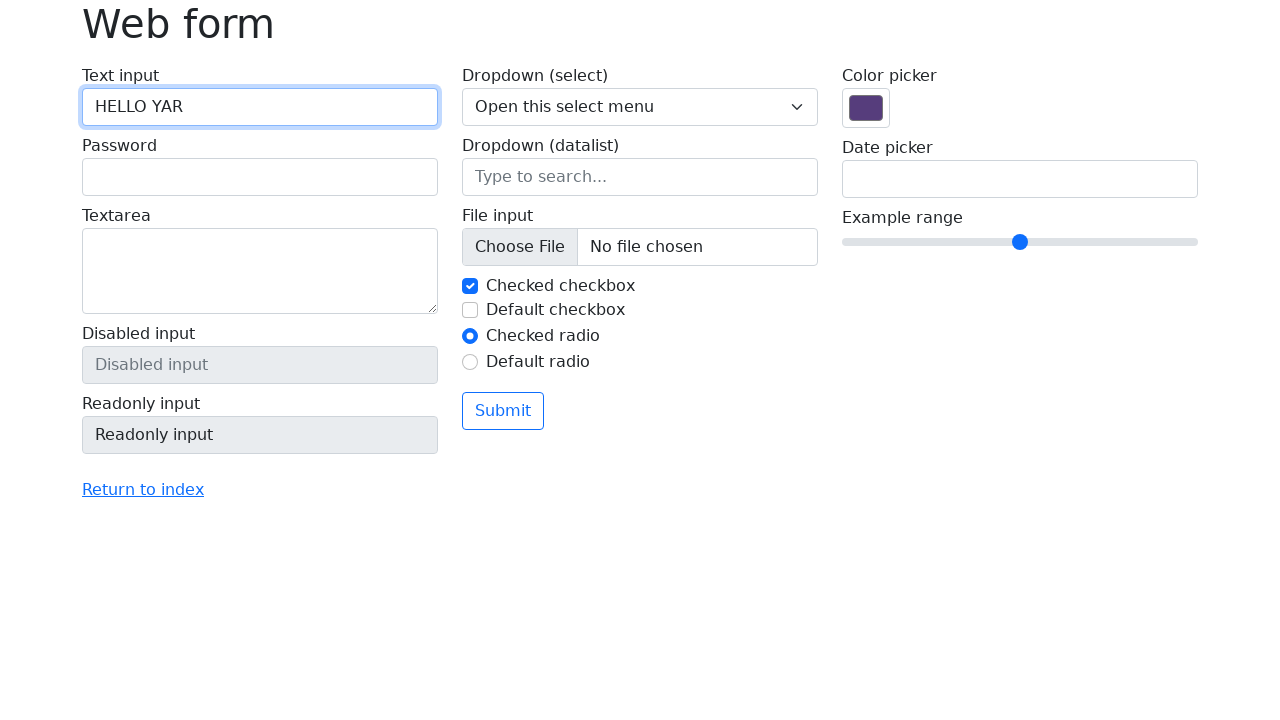

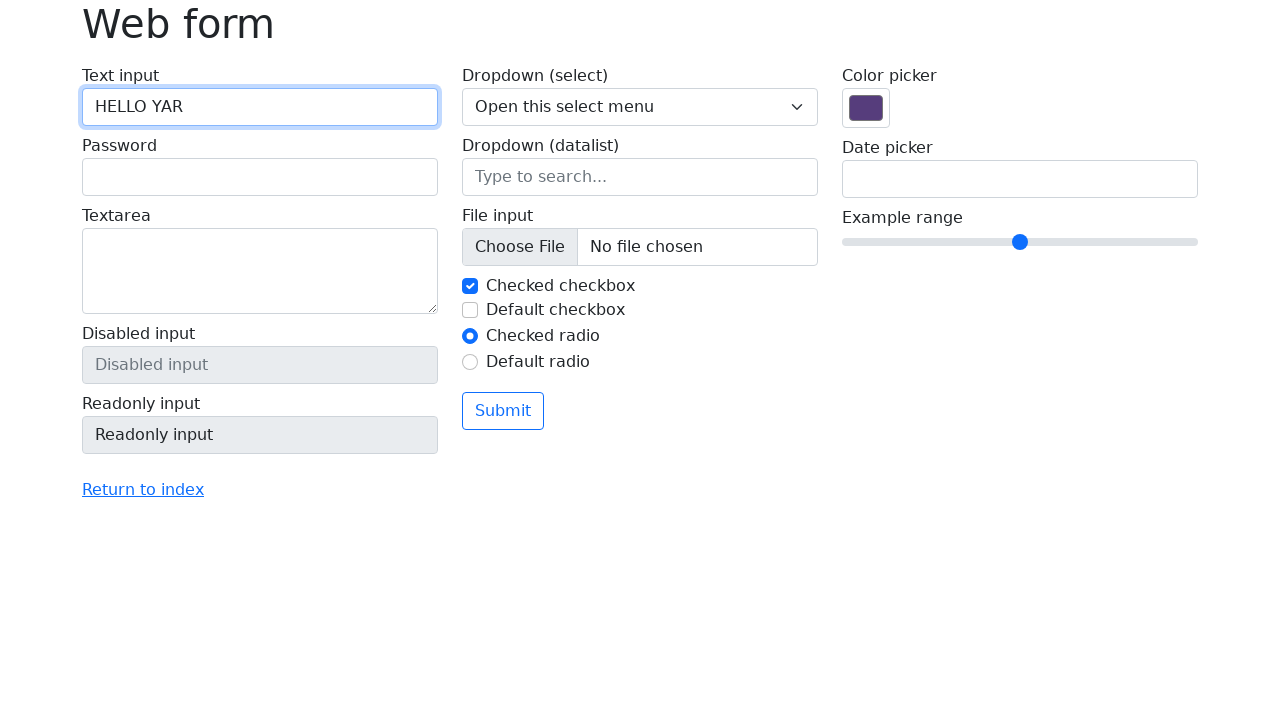